Navigates to Interactions page and clicks the Click Me button

Starting URL: https://ultimateqa.com/automation/

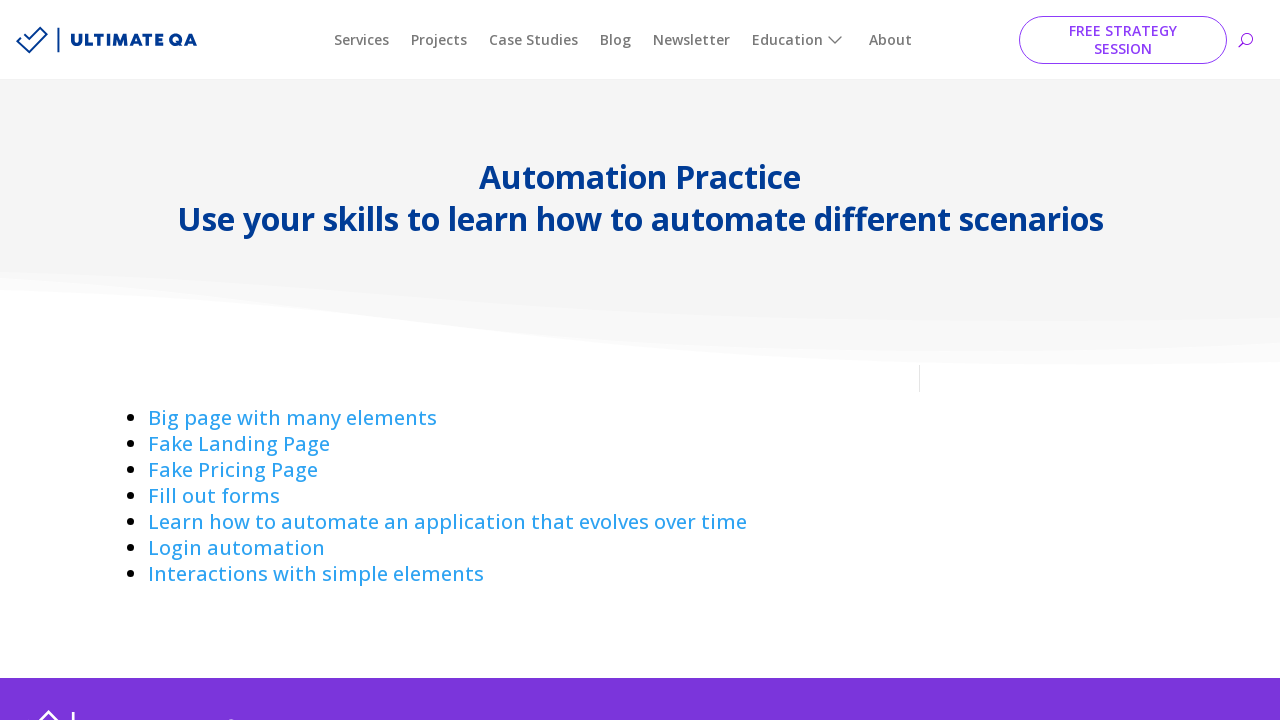

Clicked on Interactions link to navigate to Interactions page at (316, 574) on a:has-text('Interactions ')
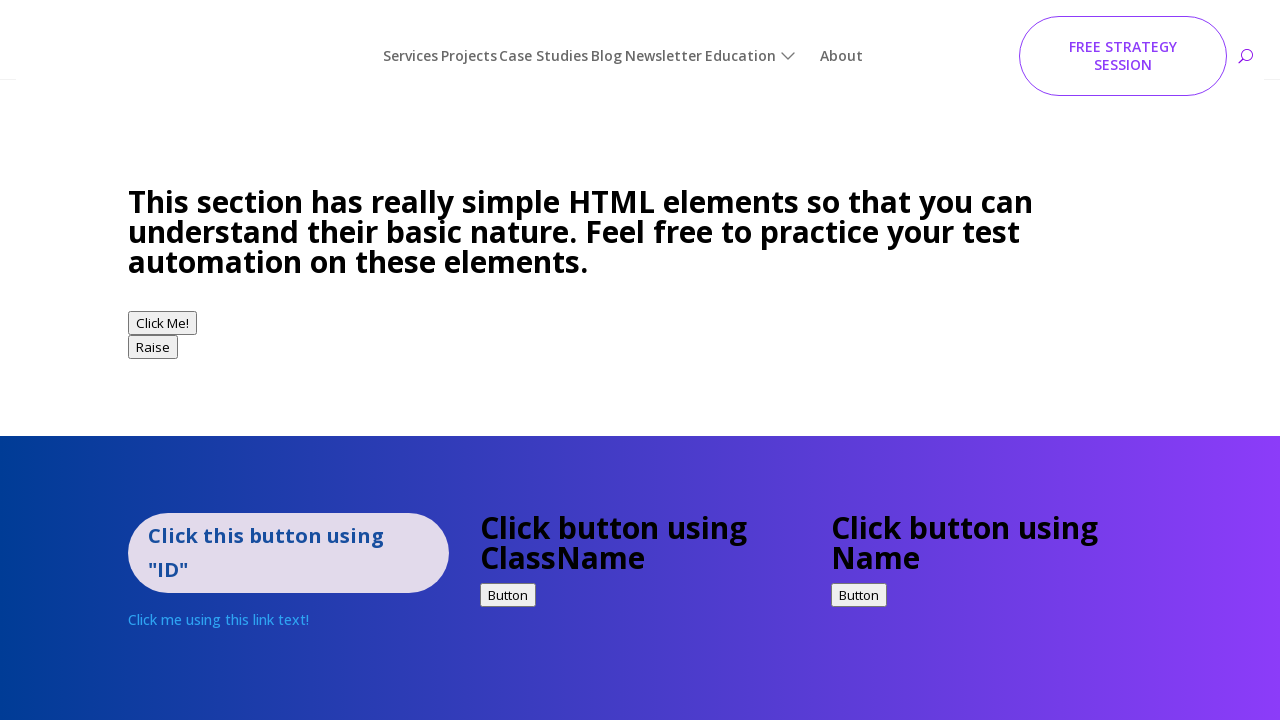

Clicked on the Click Me button at (162, 293) on button:has-text('Click Me!')
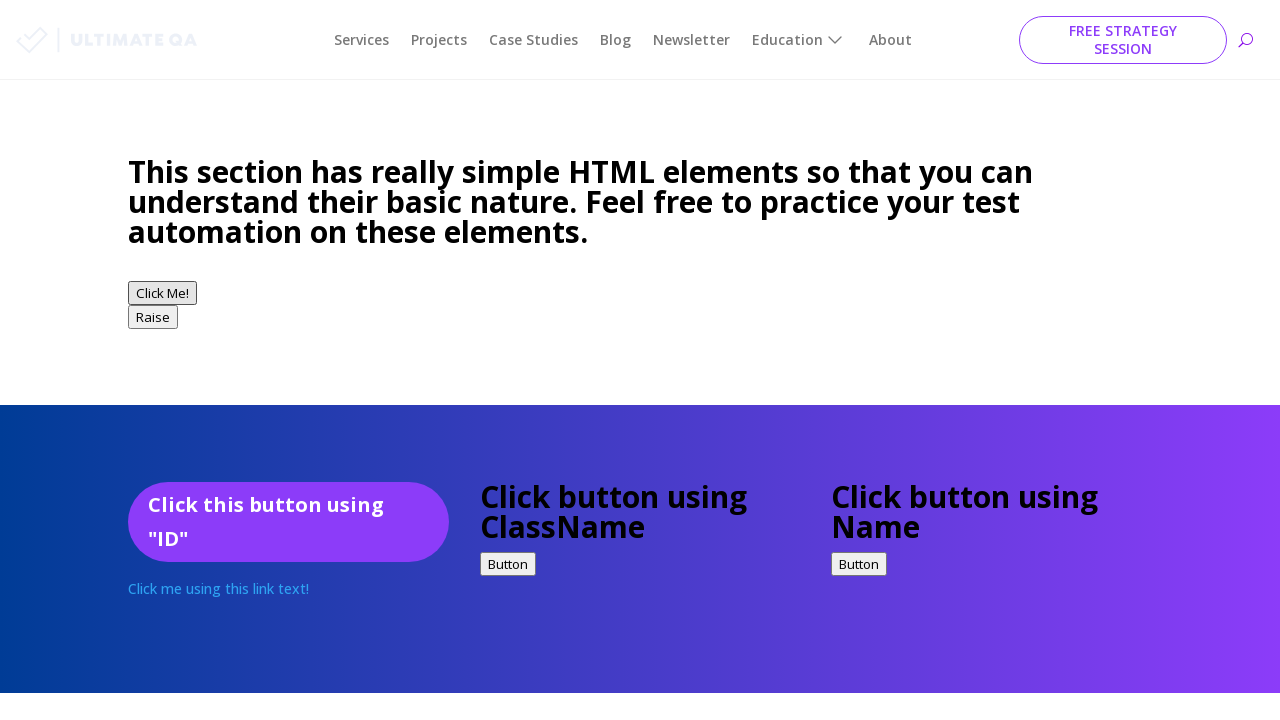

Page navigated to ultimateqa.com homepage
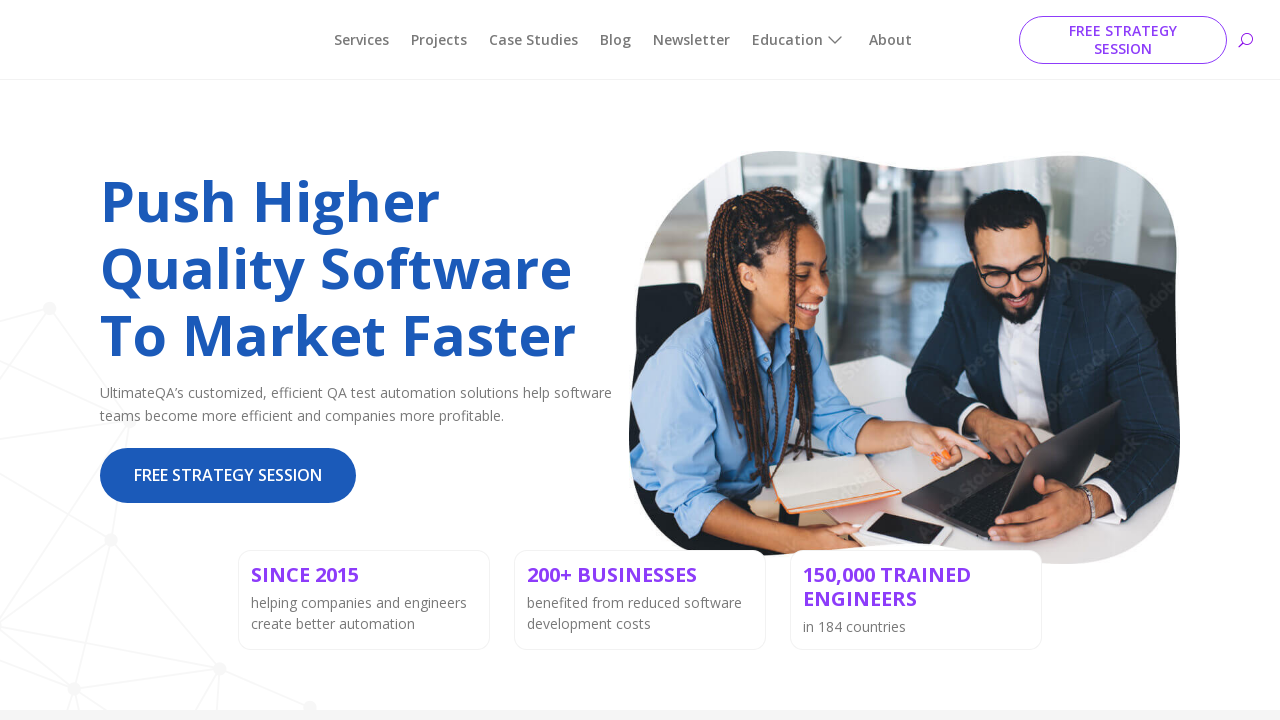

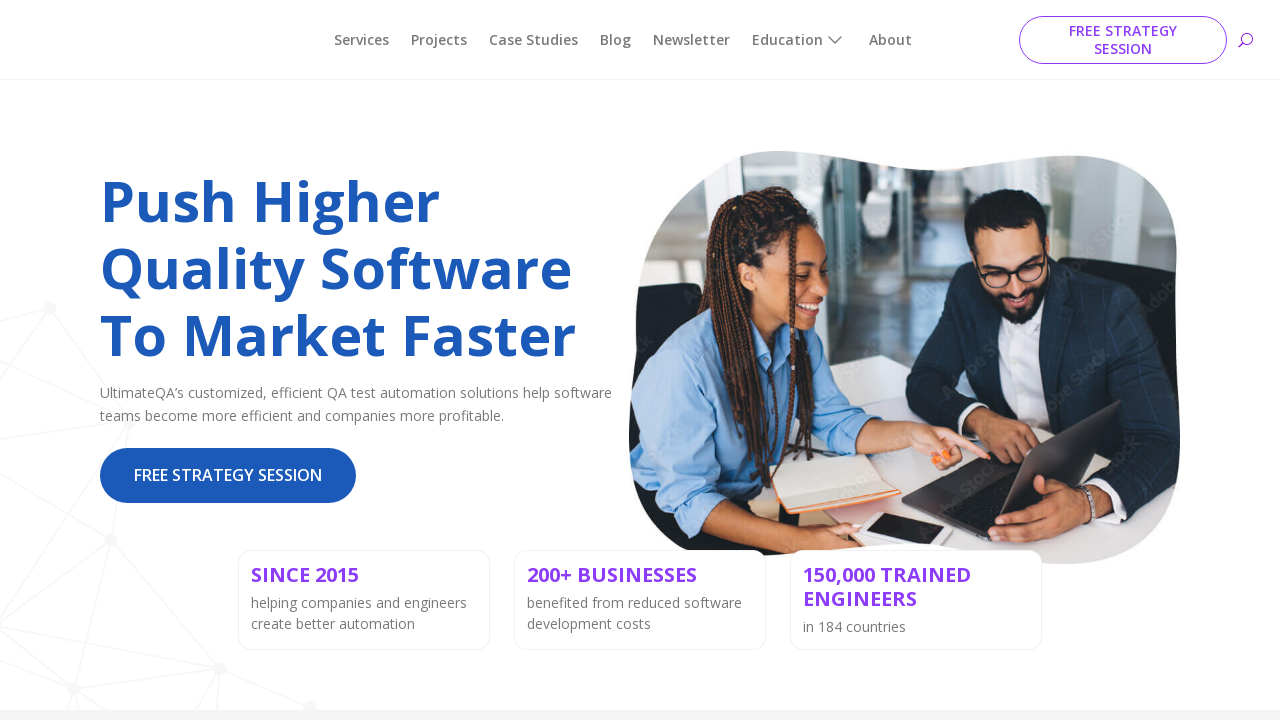